Tests iframe switching functionality by navigating to a jQuery UI datepicker demo, switching to the demo iframe, and clicking on the datepicker input field

Starting URL: https://jqueryui.com/datepicker/

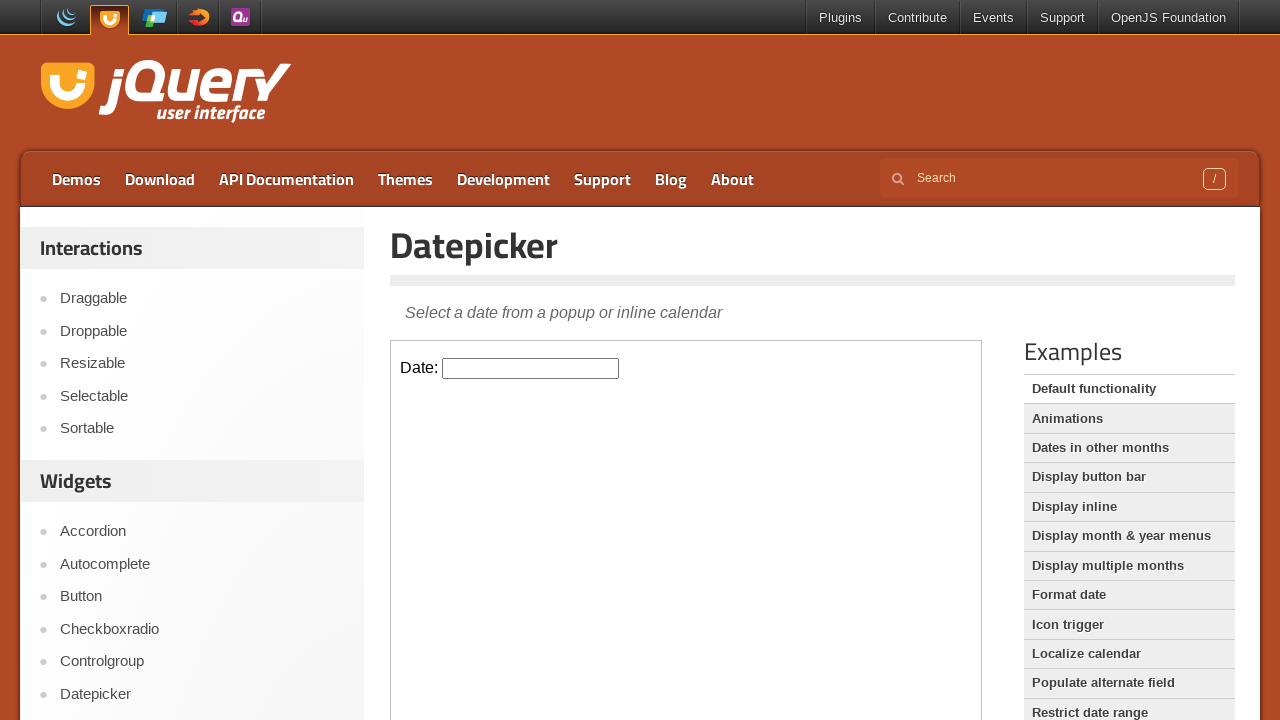

Located the demo iframe
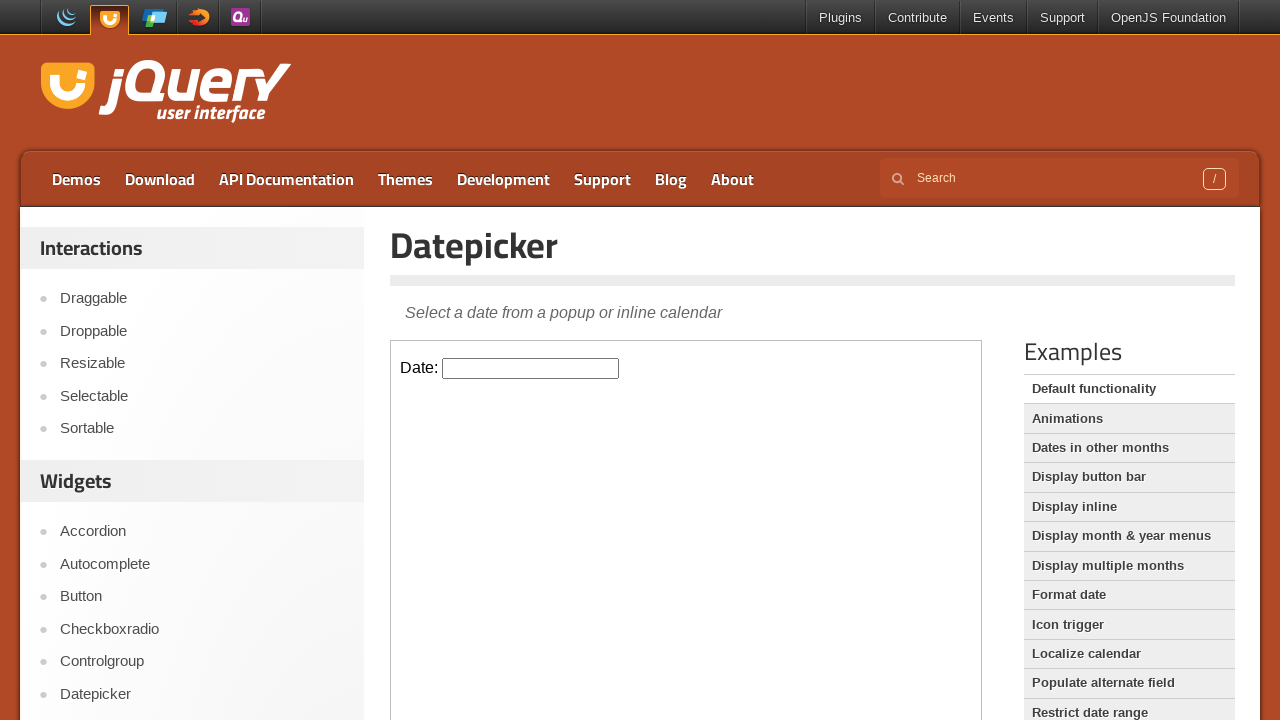

Clicked on the datepicker input field at (531, 368) on iframe.demo-frame >> internal:control=enter-frame >> #datepicker
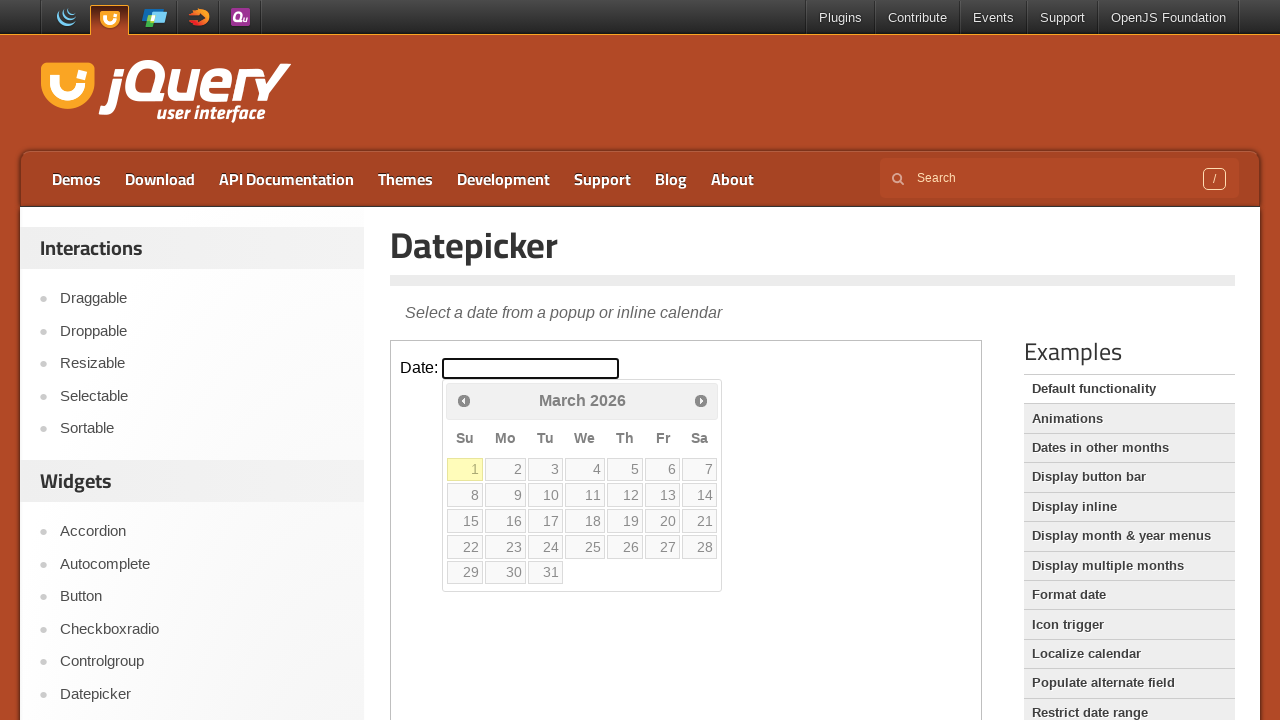

Waited 1 second for datepicker to appear
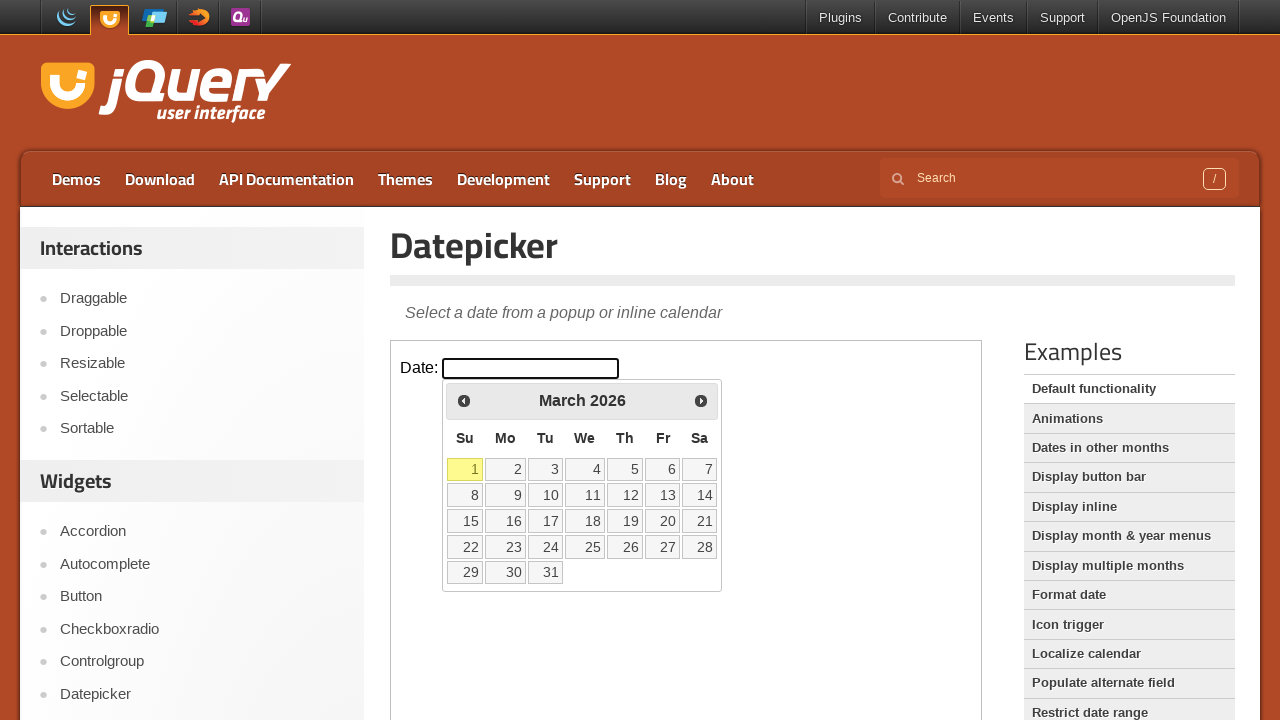

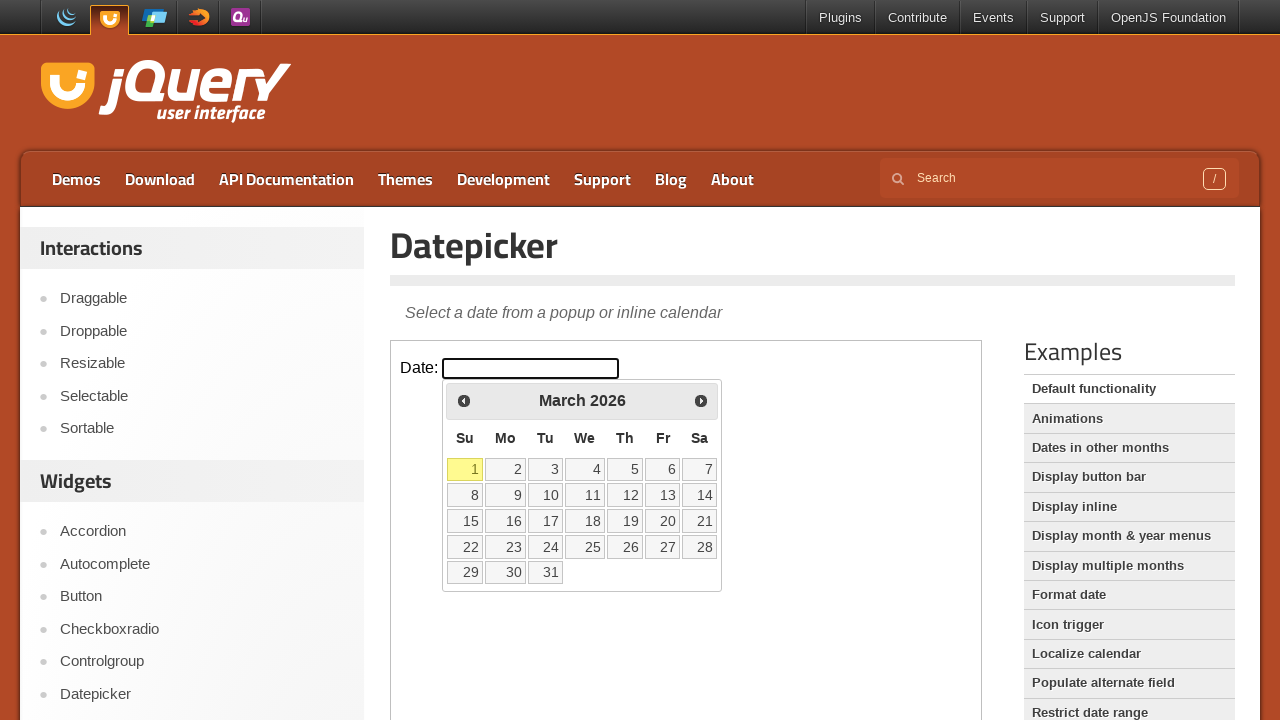